Tests a Selenium waits practice page by clicking a start button, filling out a demo registration form with login, password, and agreement checkbox, then verifying the success message appears after the loader completes.

Starting URL: https://victoretc.github.io/selenium_waits

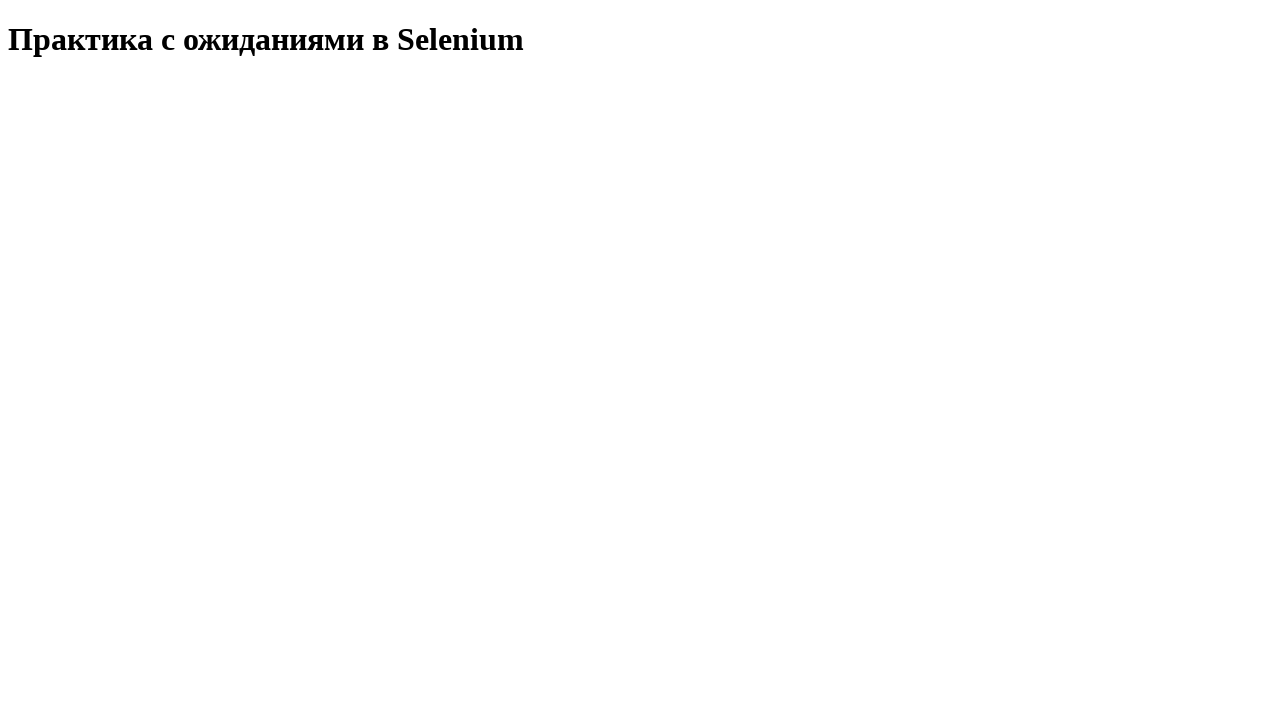

Verified start button is enabled
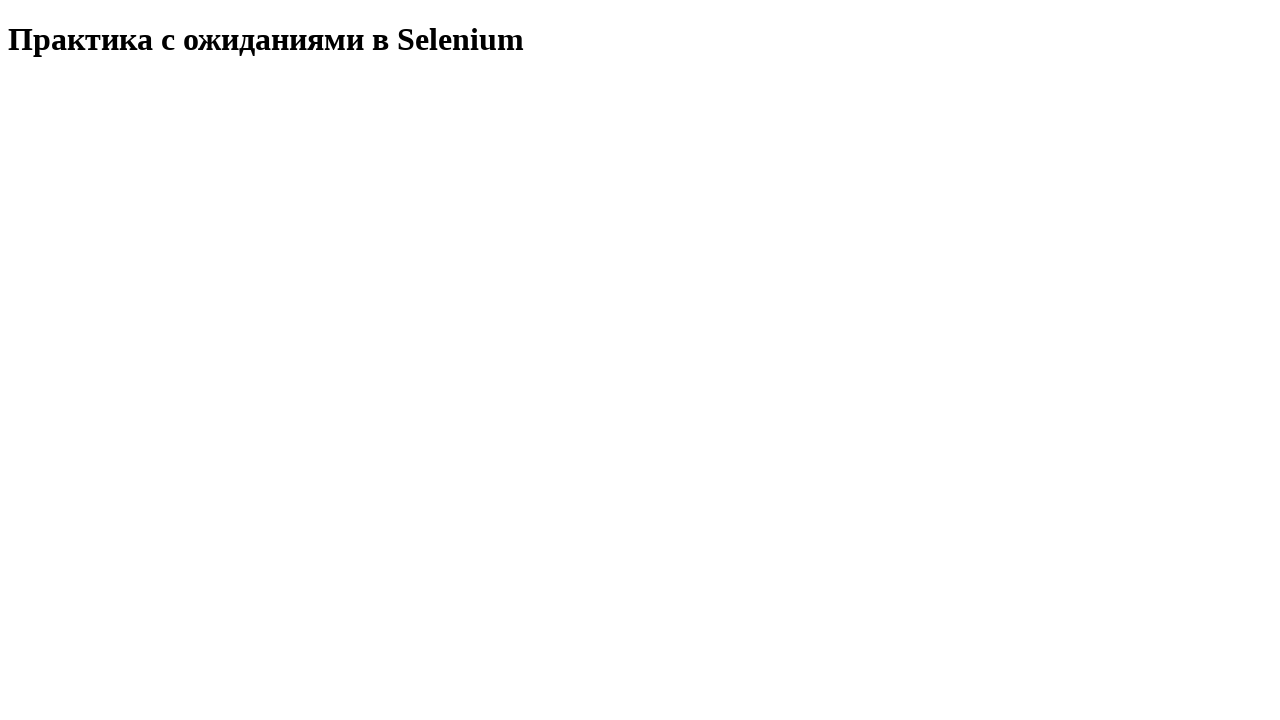

Clicked start button at (80, 90) on #startTest
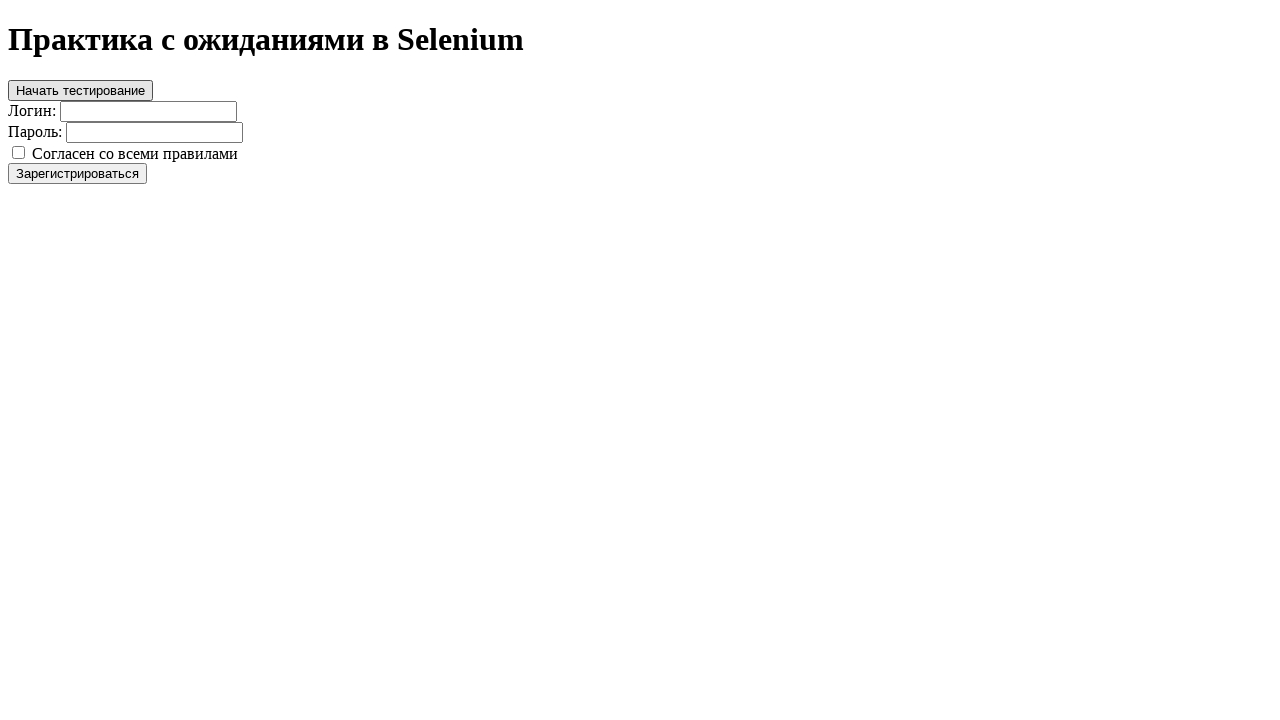

Waited for page title to load
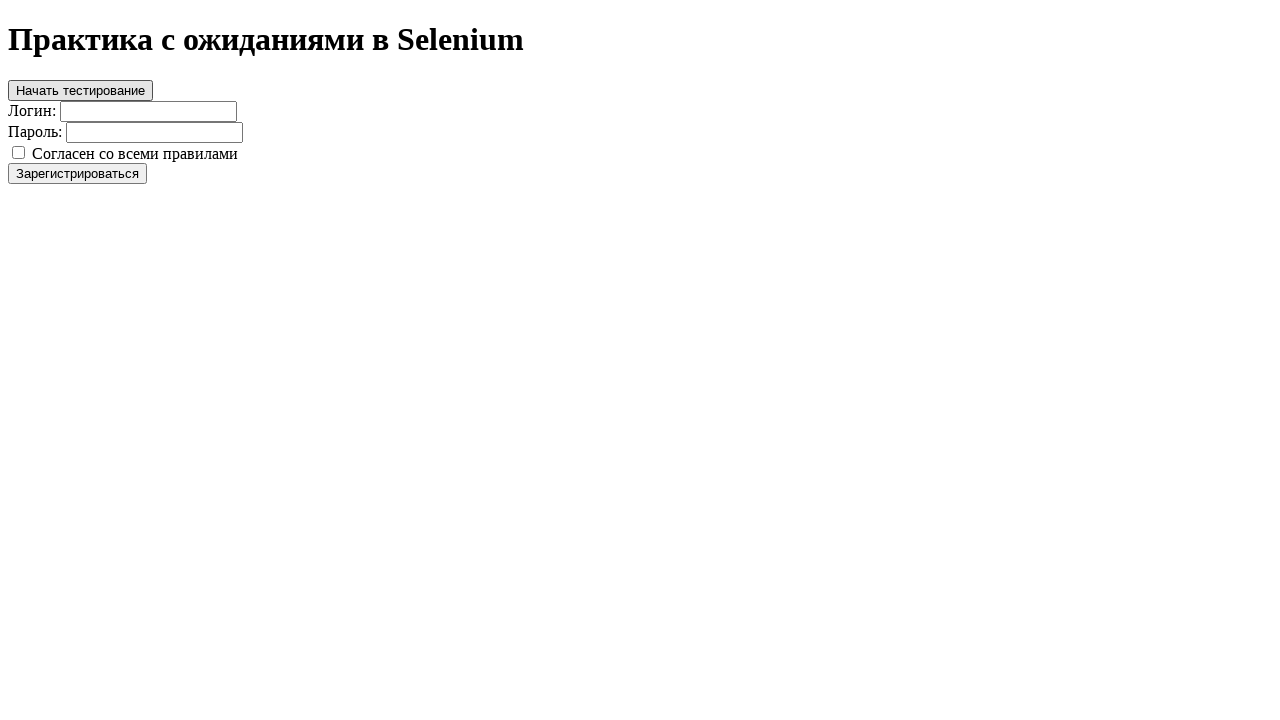

Verified page title is correct
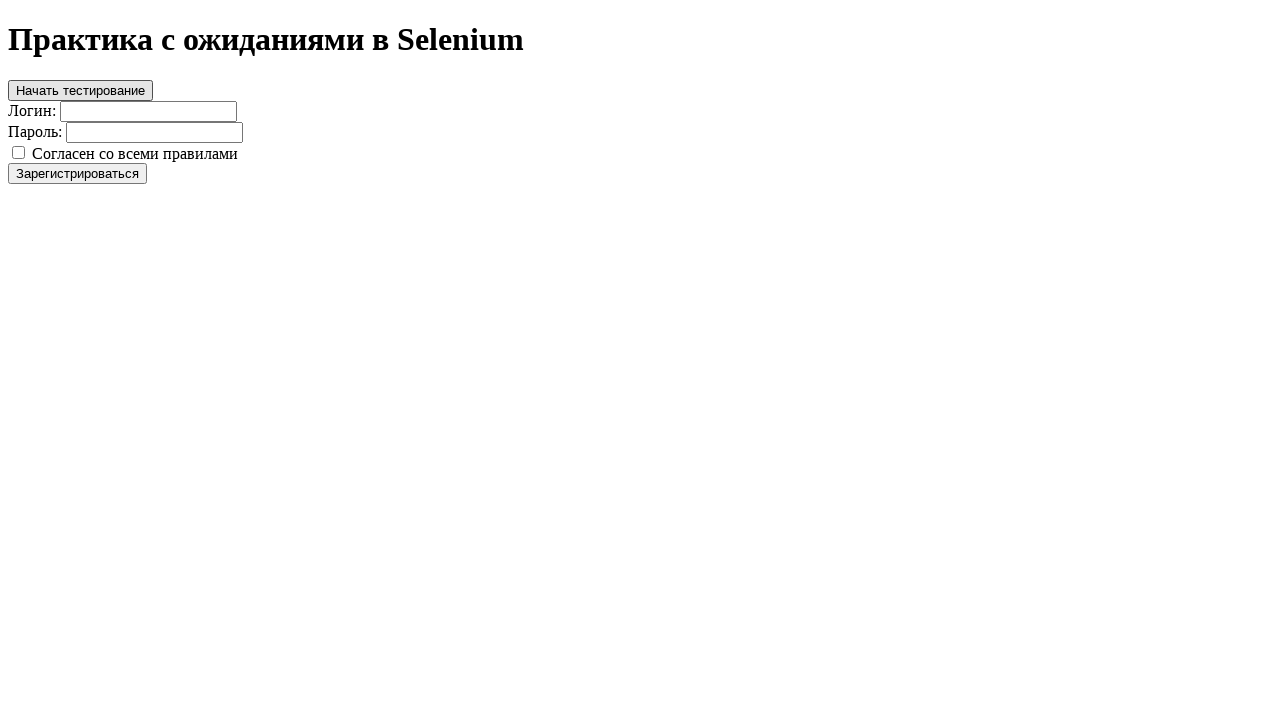

Filled login field with 'user' on #login
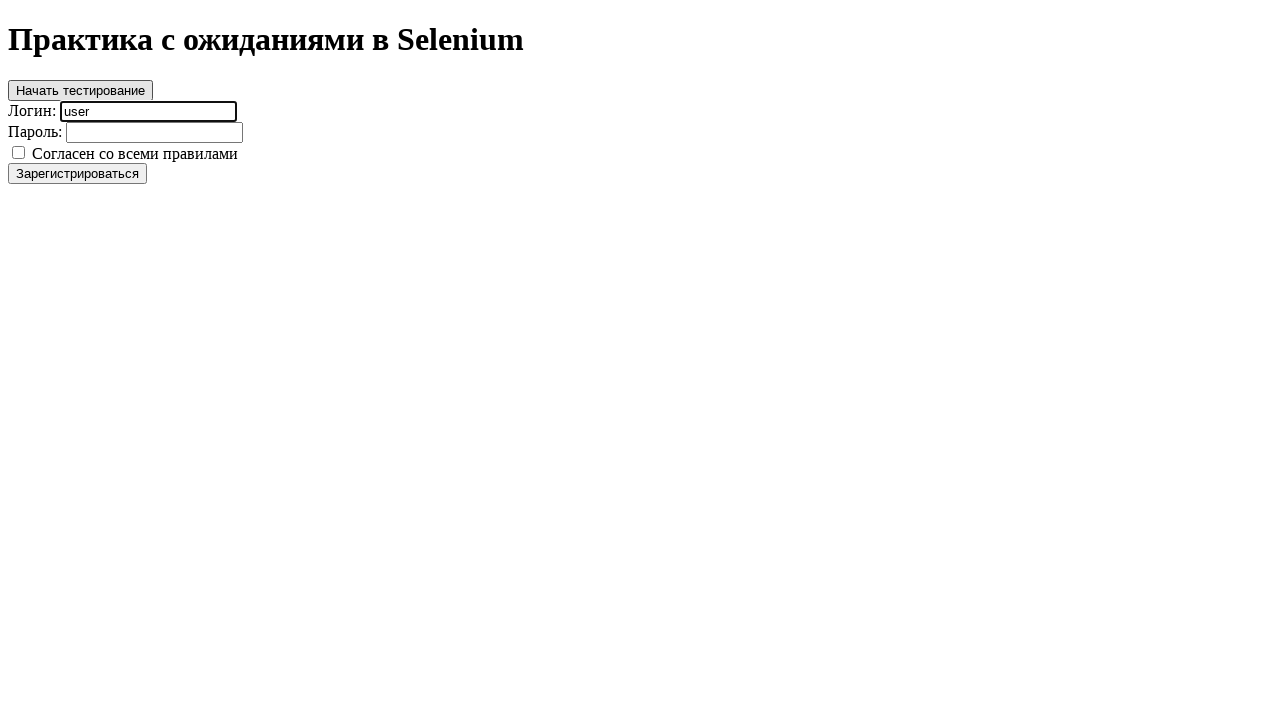

Filled password field with 'resu' on #password
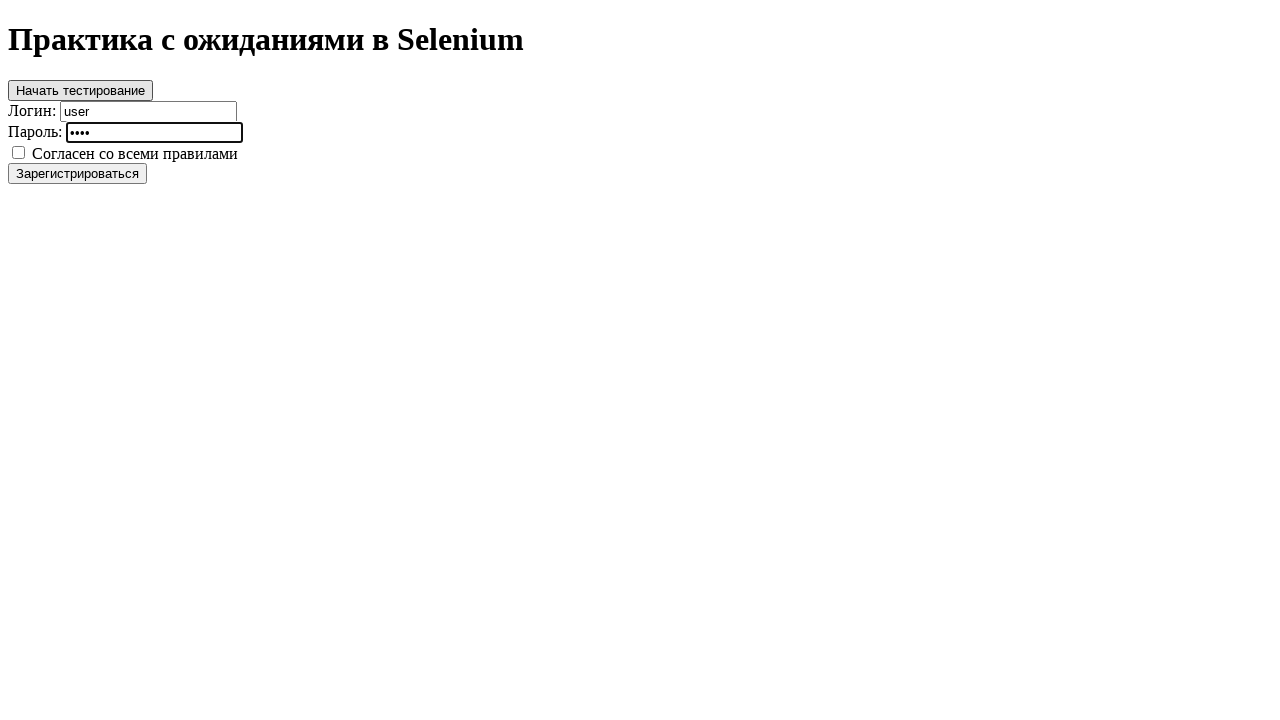

Clicked agreement checkbox at (18, 152) on #agree
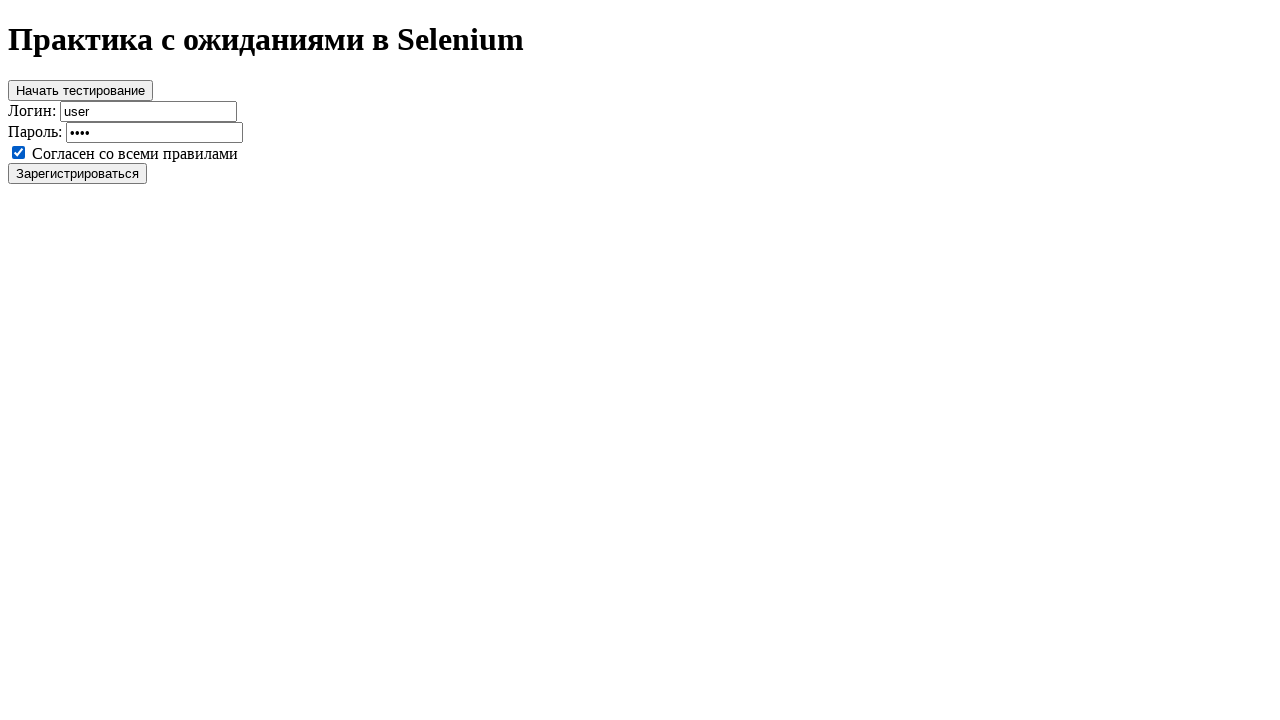

Clicked register button at (78, 173) on #register
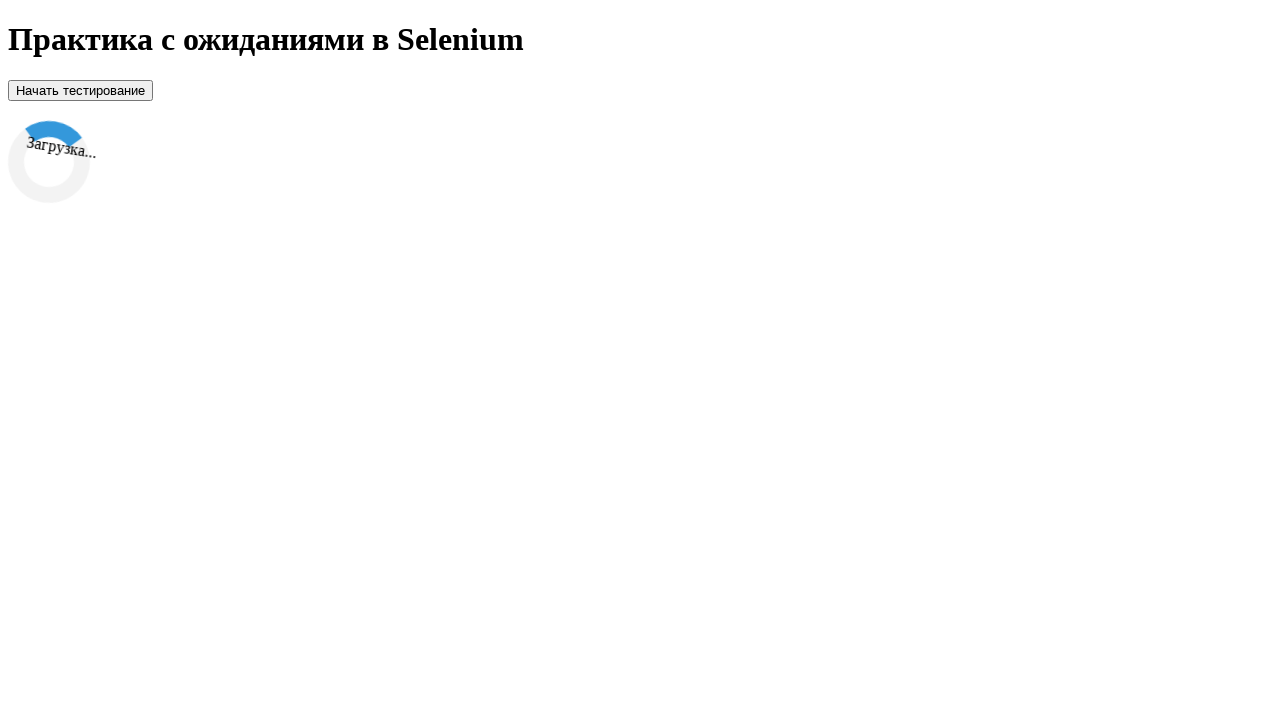

Verified loader is visible
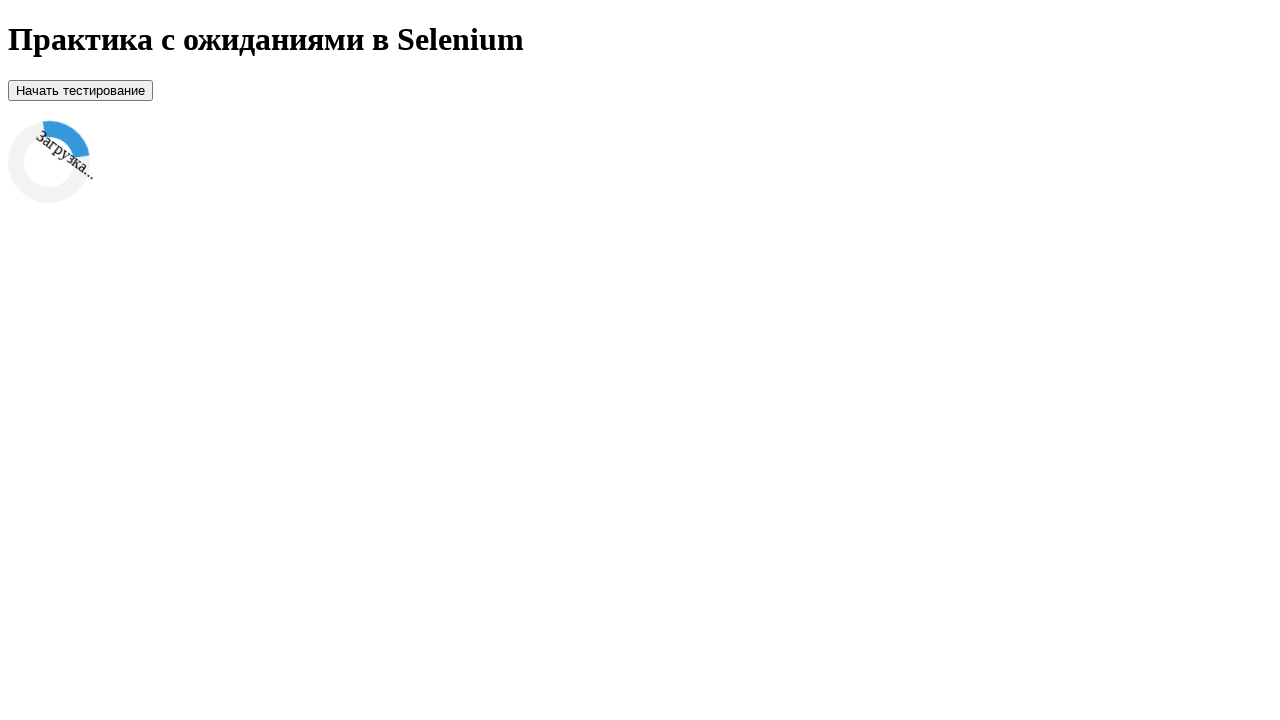

Waited for success message to appear (loader completed)
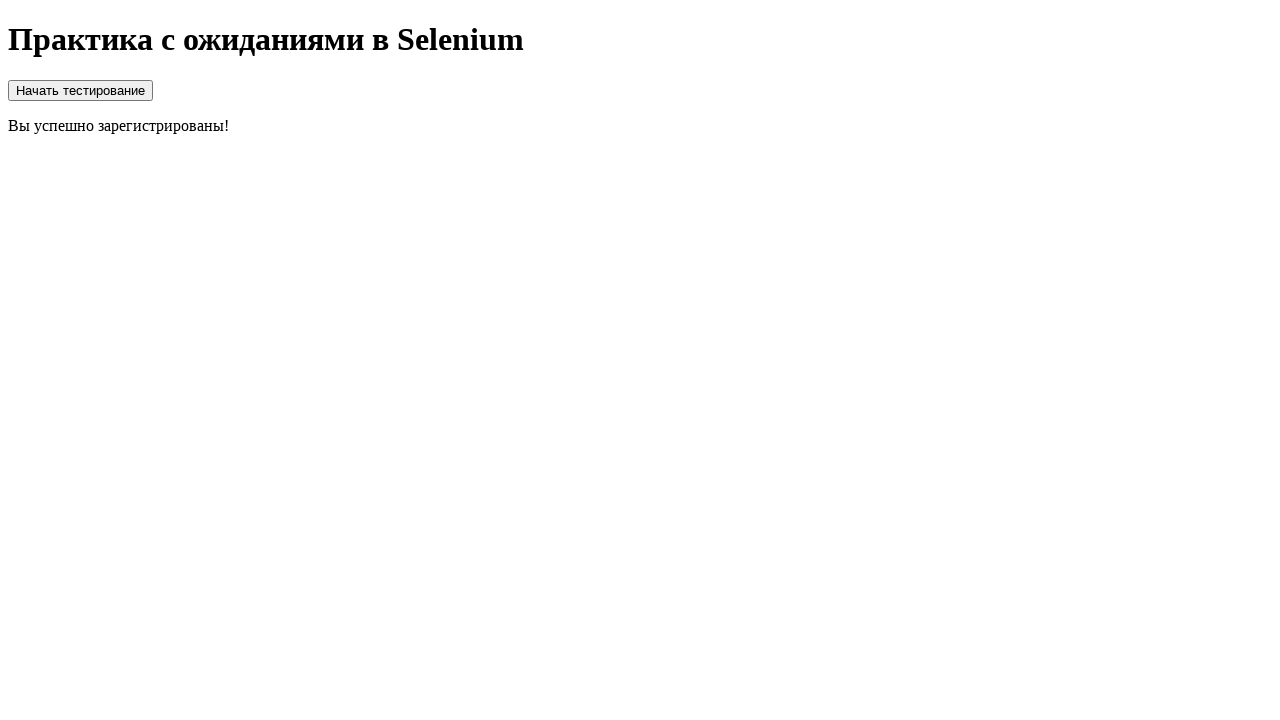

Verified success message displays correct text
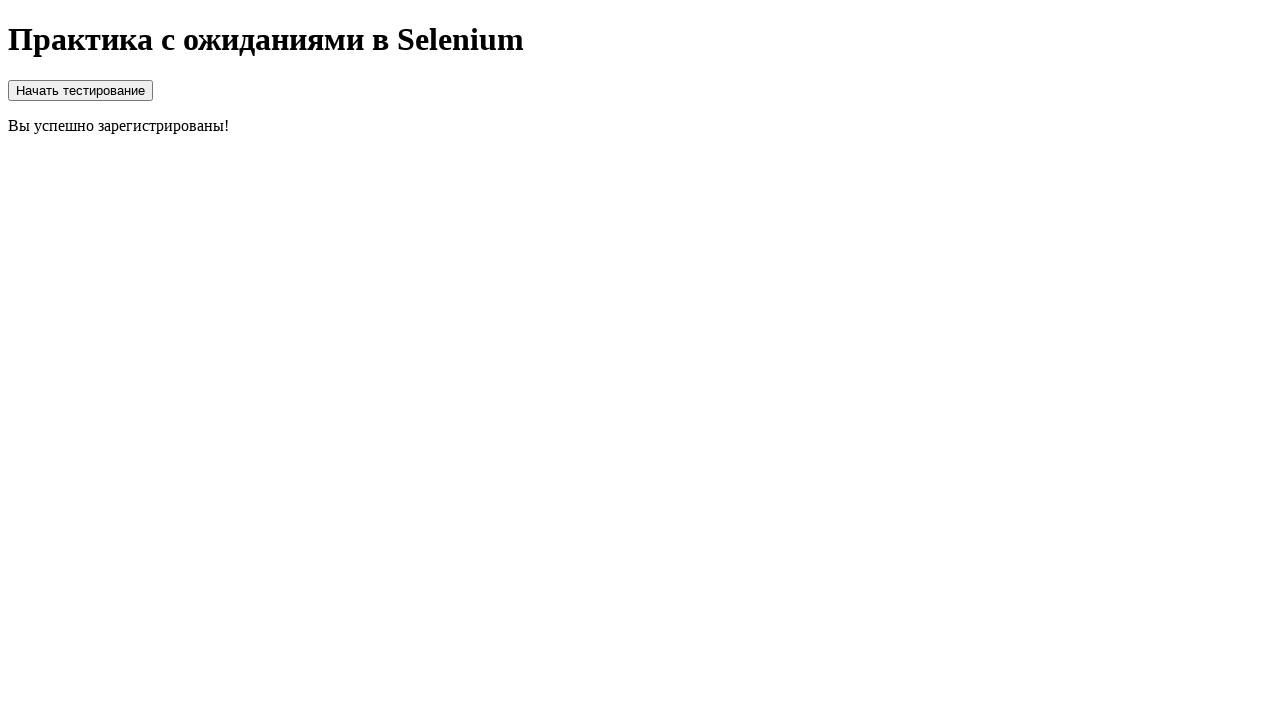

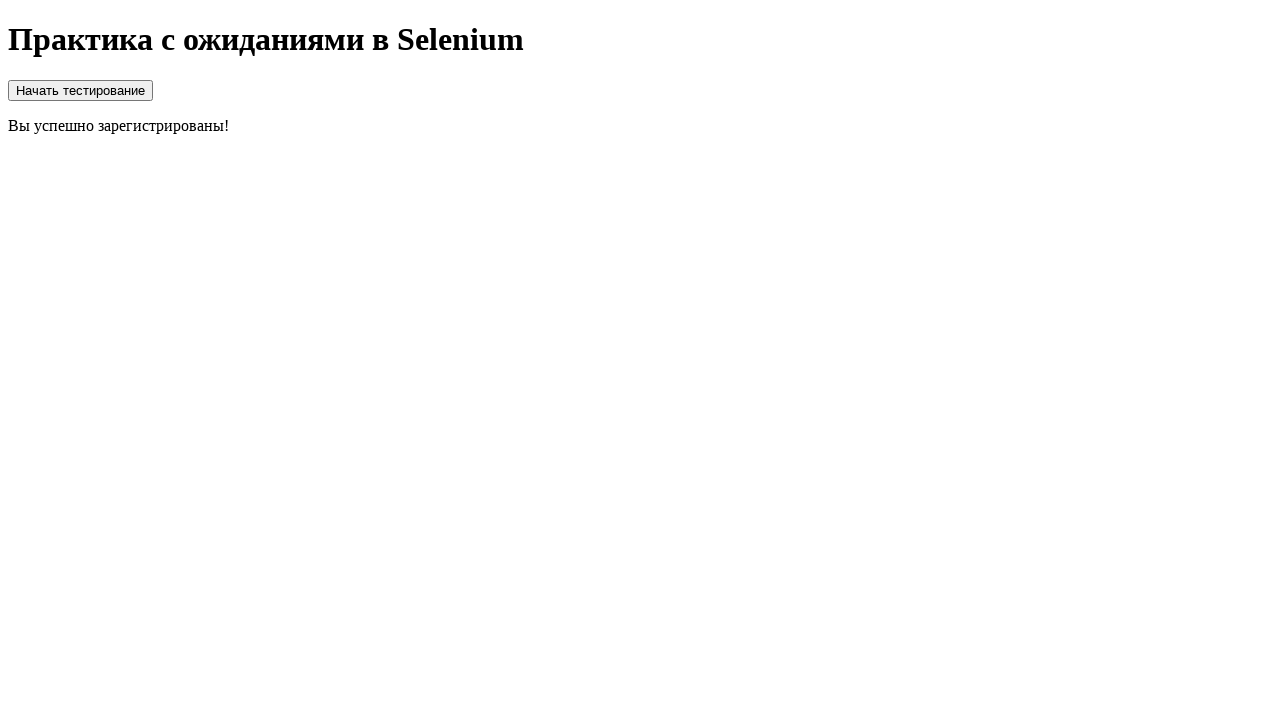